Tests a simple form demo by navigating through the practice site, entering text in a form field, and clicking show message button

Starting URL: http://syntaxprojects.com/

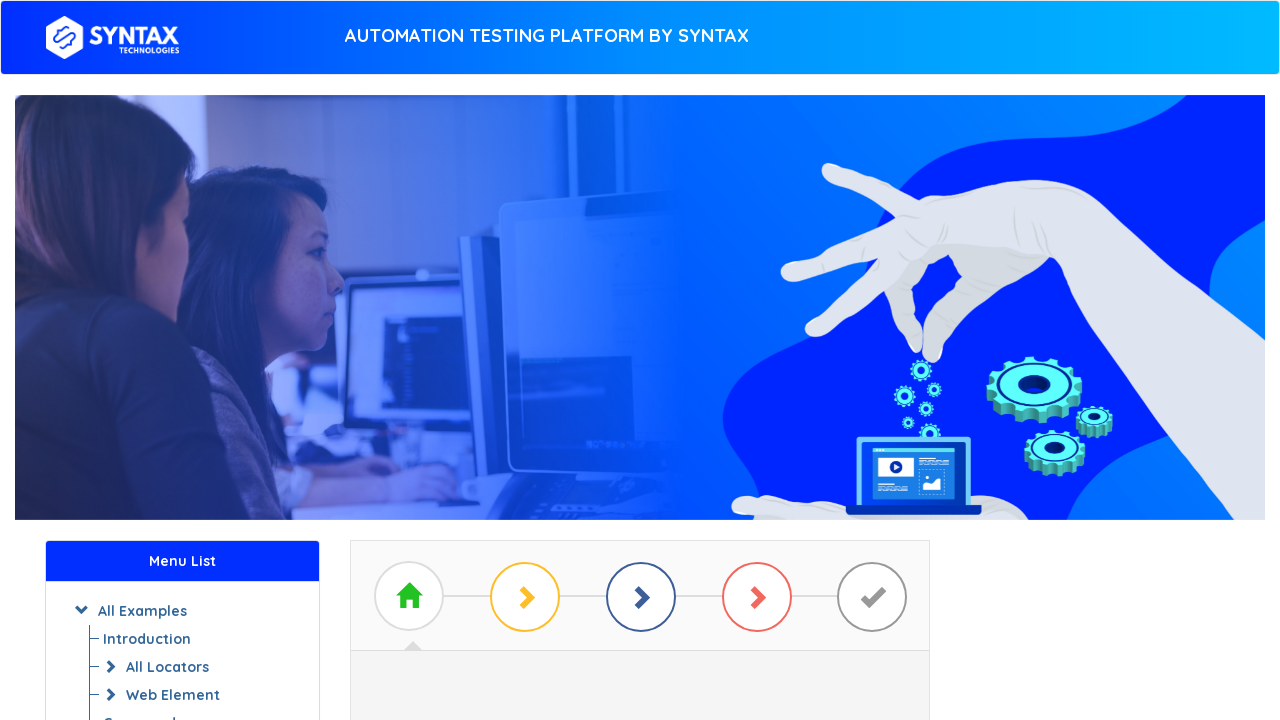

Clicked 'Start Practising' button at (640, 372) on xpath=//a[text()=' Start Practising ']
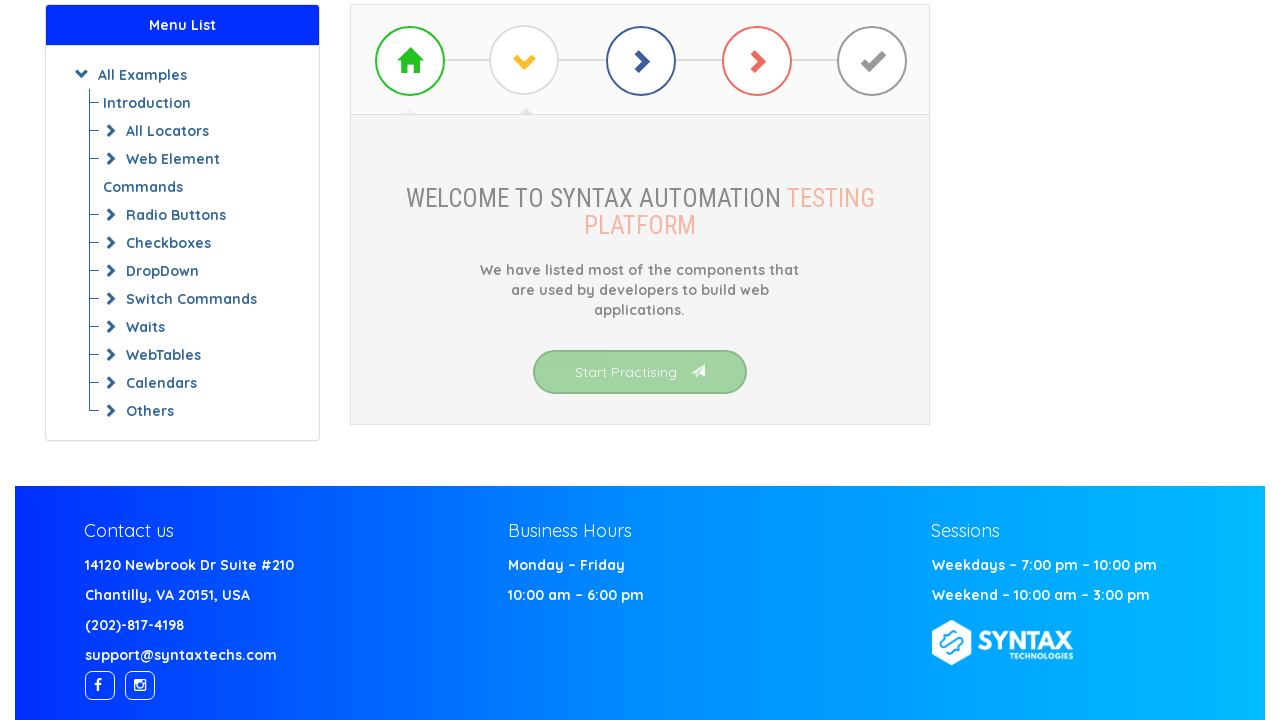

Practice list items loaded
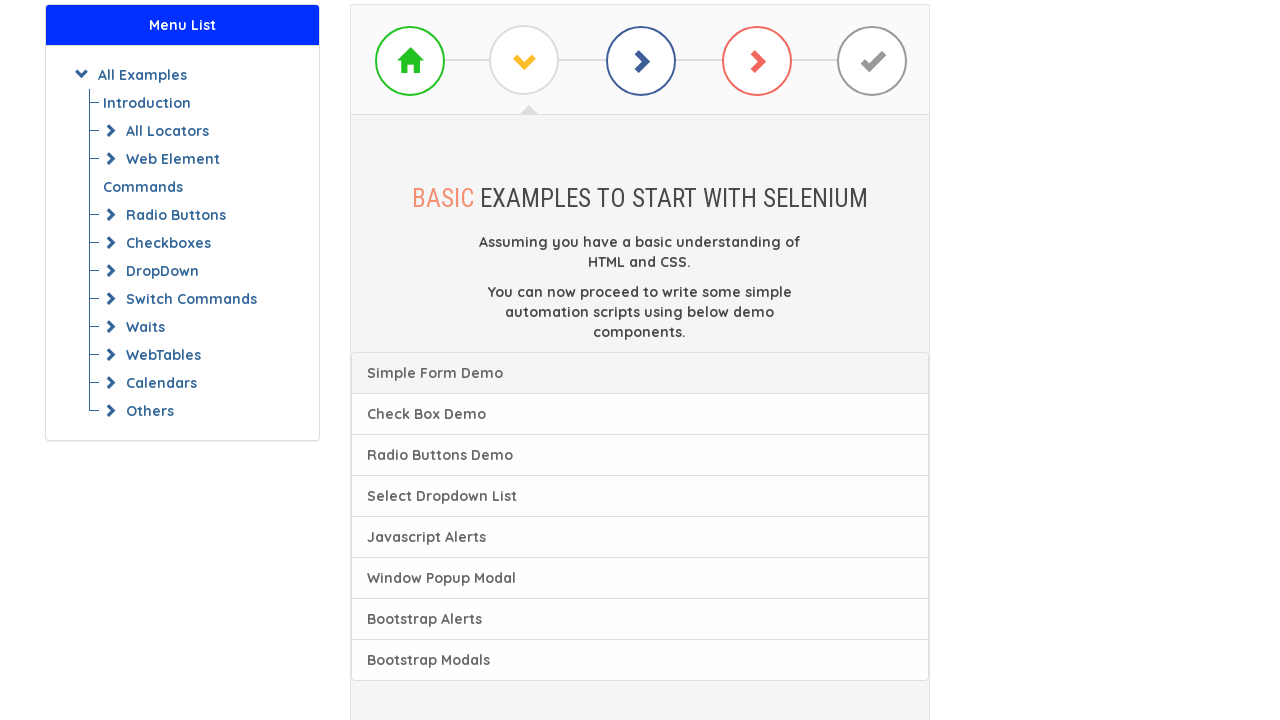

Clicked on Simple Form Demo (first practice item) at (640, 373) on (//a[@class='list-group-item'])[1]
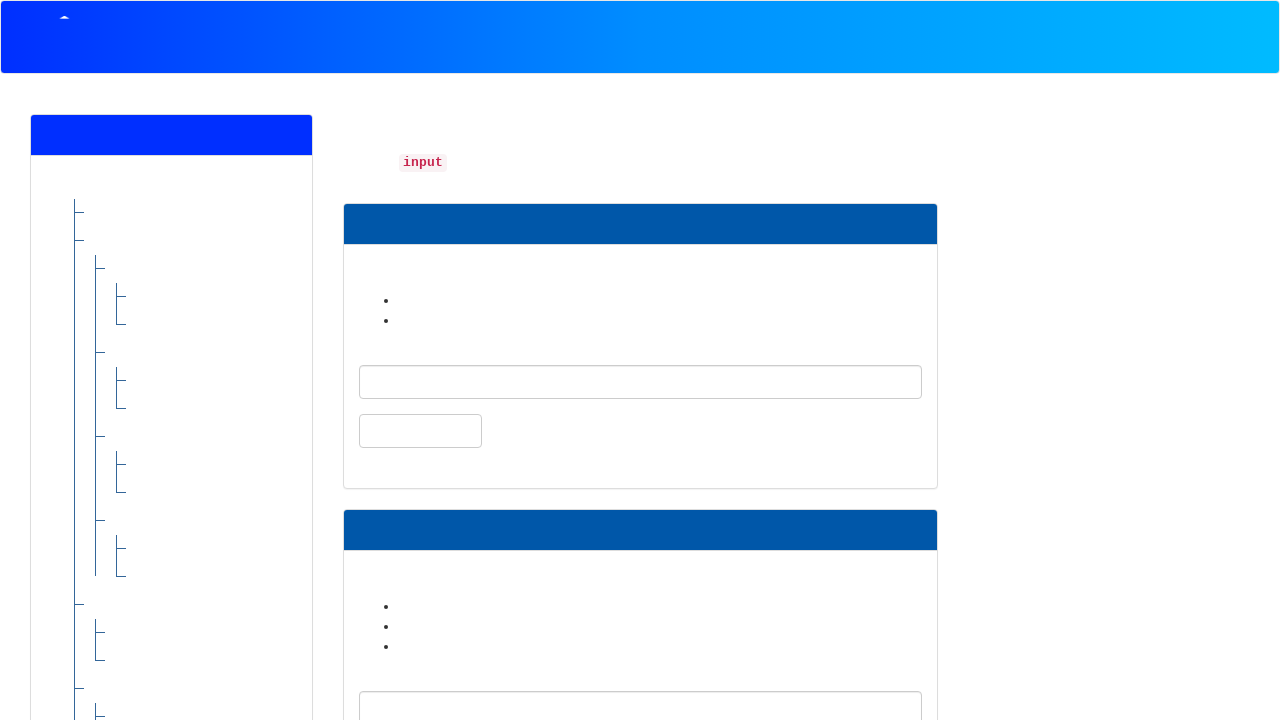

Entered 'Hello, this is a test message' in the text field on input#user-message
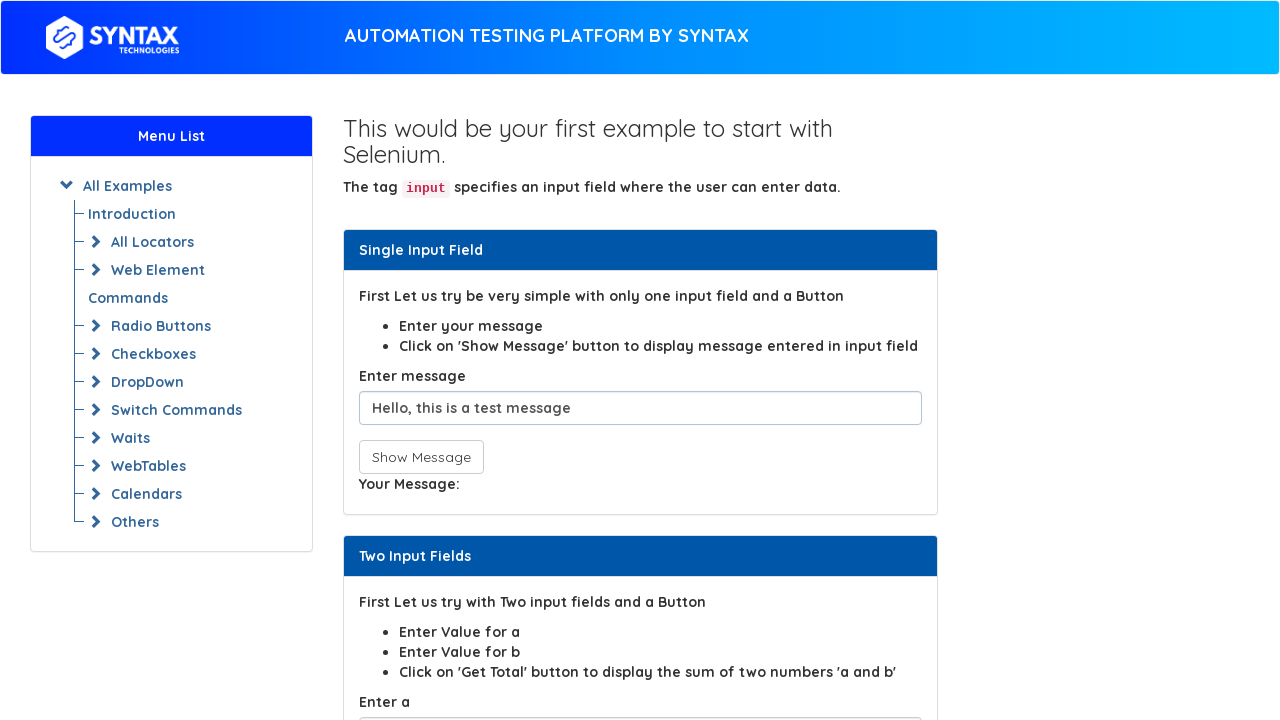

Clicked 'Show Message' button to display the entered text at (421, 457) on button[onclick='showInput();']
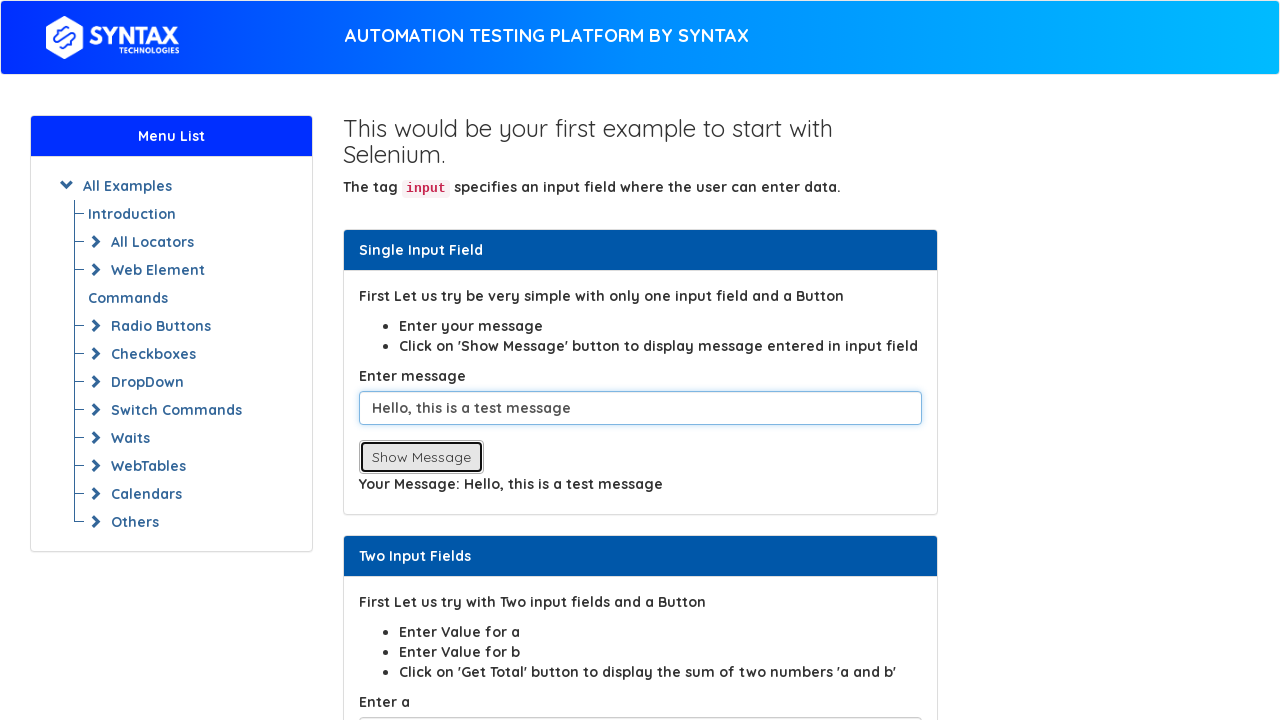

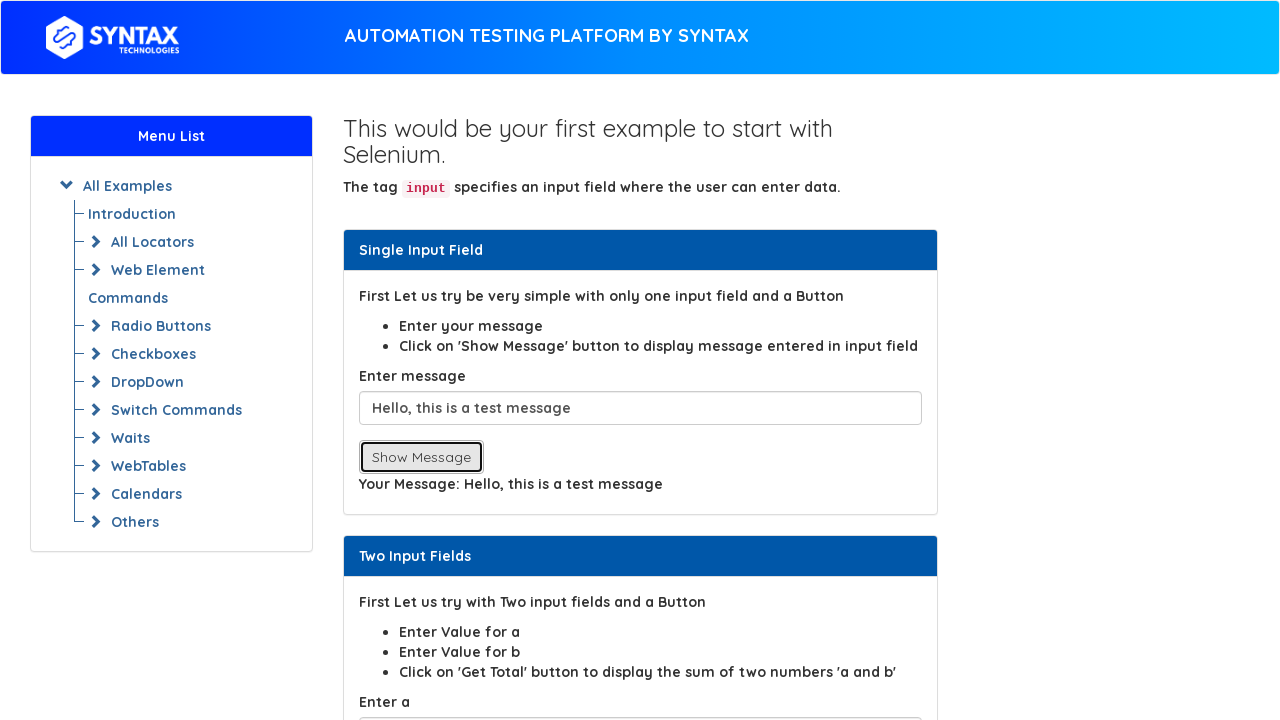